Tests multiple window handling by opening a new window, switching to it, clicking a link, and then closing both windows

Starting URL: https://rahulshettyacademy.com/AutomationPractice/

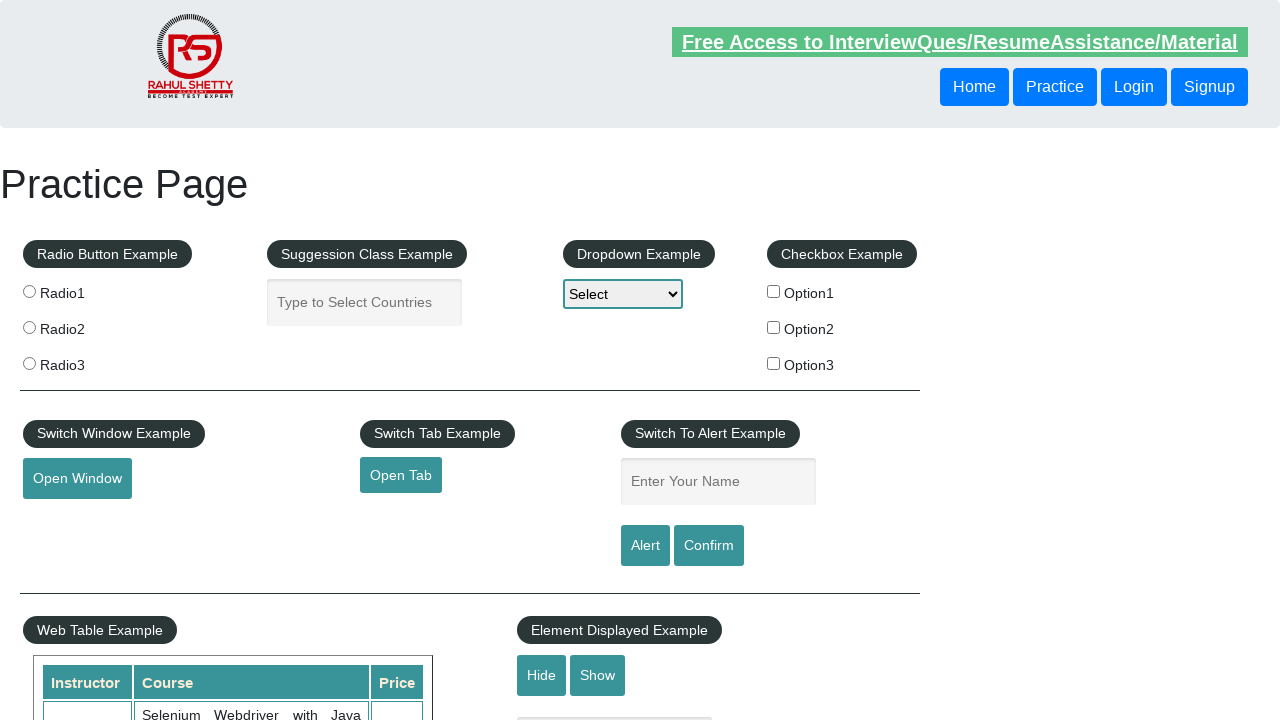

Clicked button to open new window at (77, 479) on #openwindow
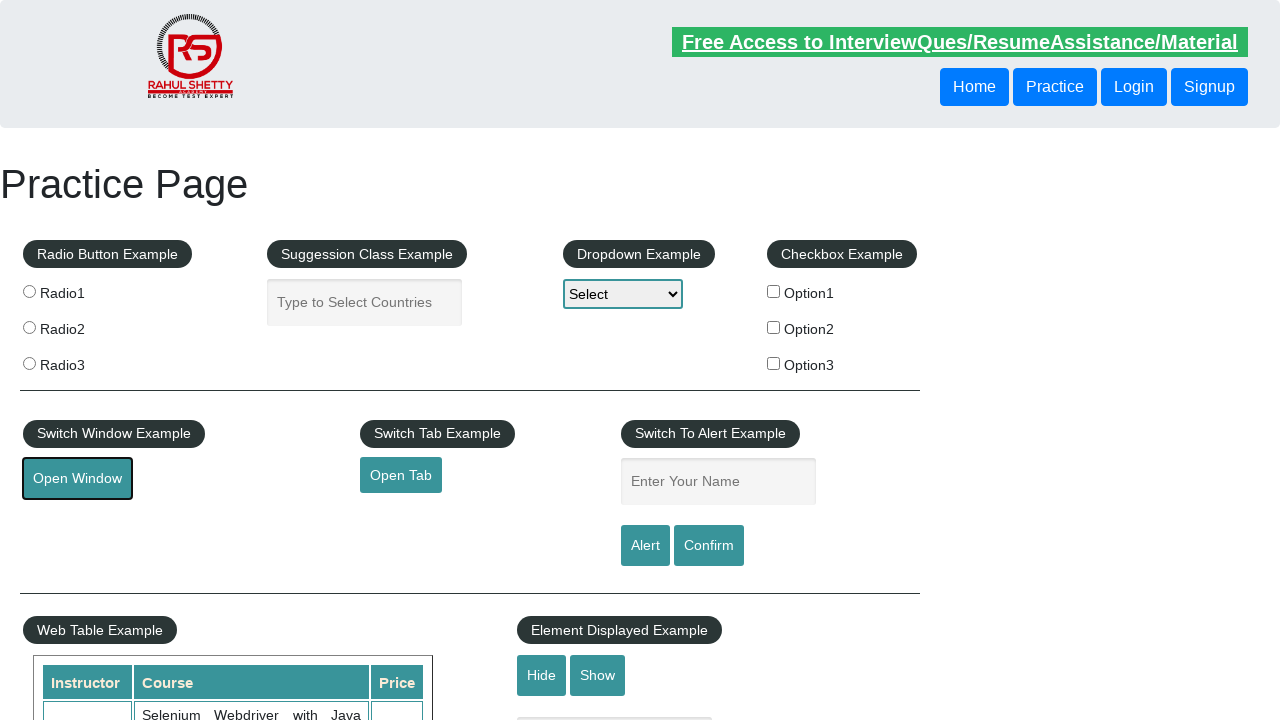

New window opened and captured at (77, 479) on #openwindow
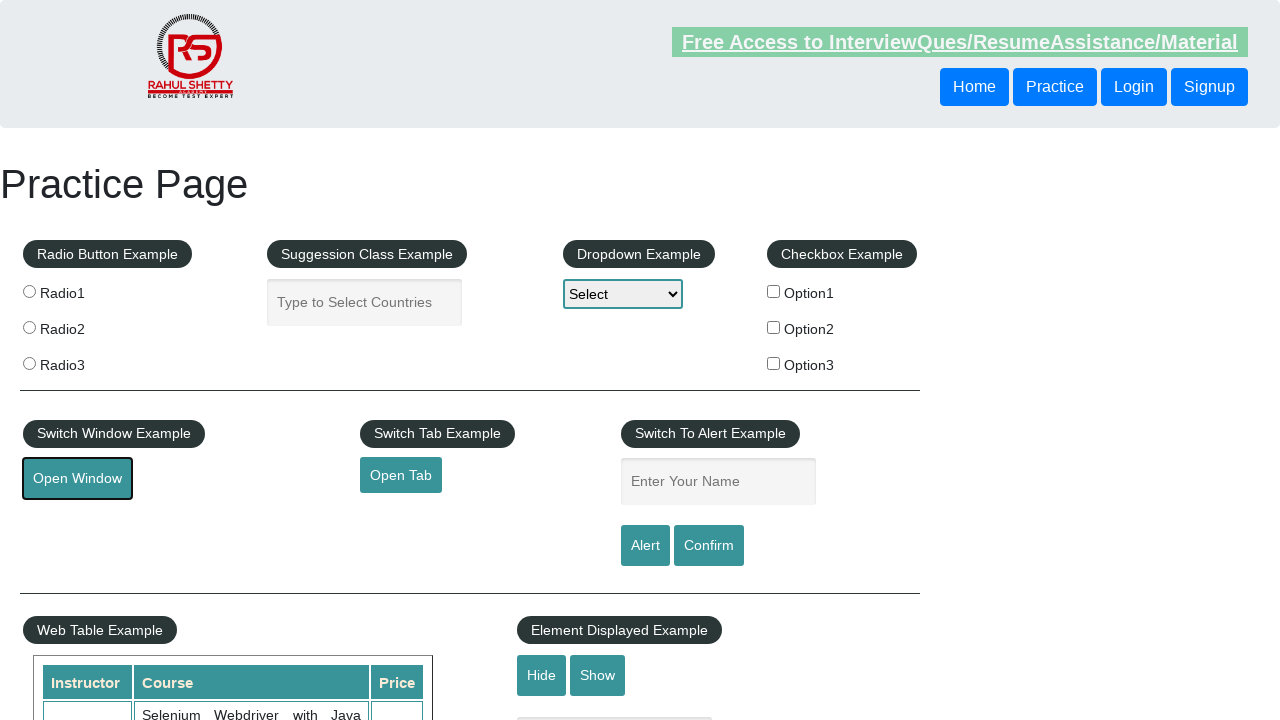

Switched to new window
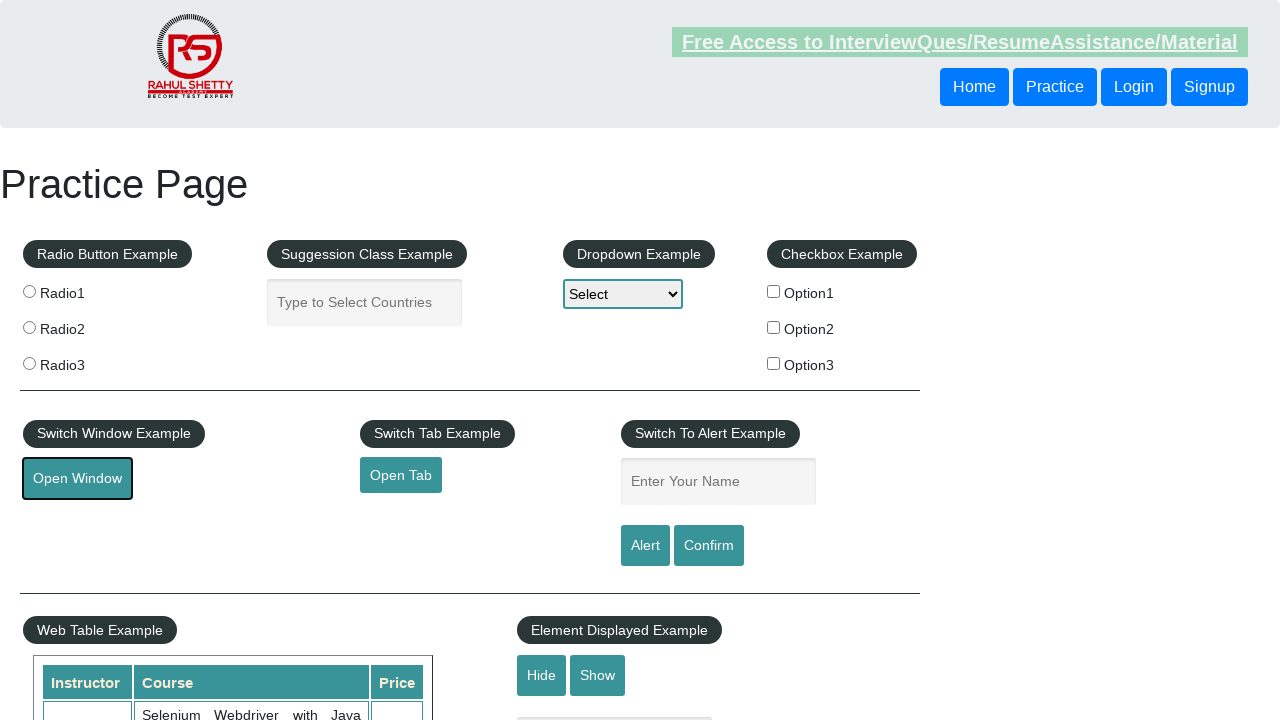

New page loaded successfully
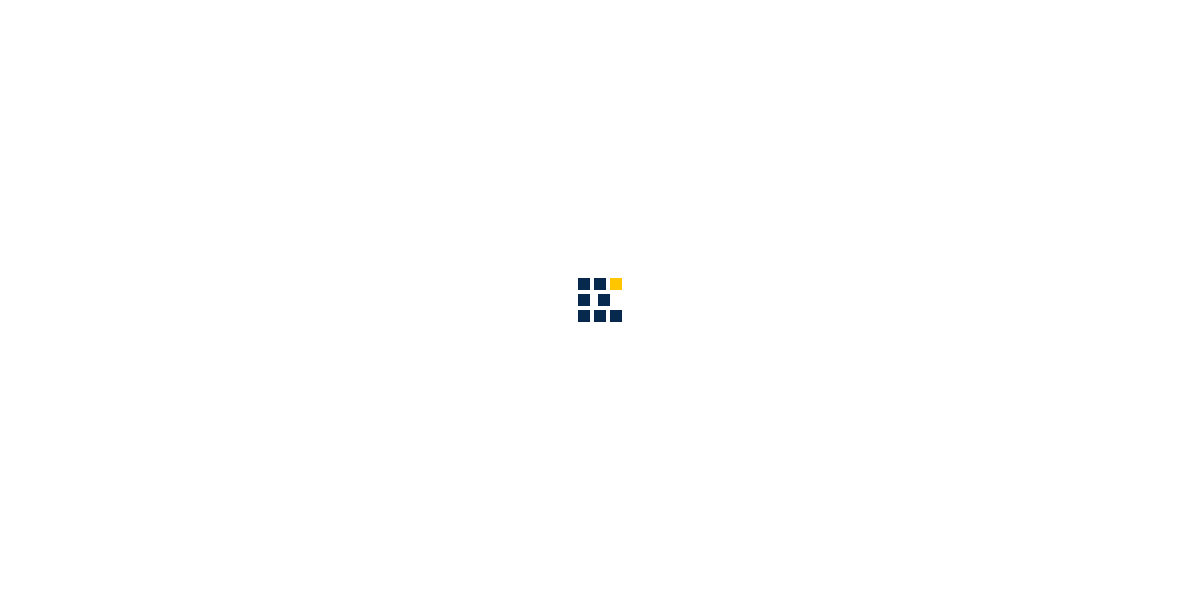

Clicked 'Access all our Courses' link in new window at (1052, 26) on text=Access all our Courses
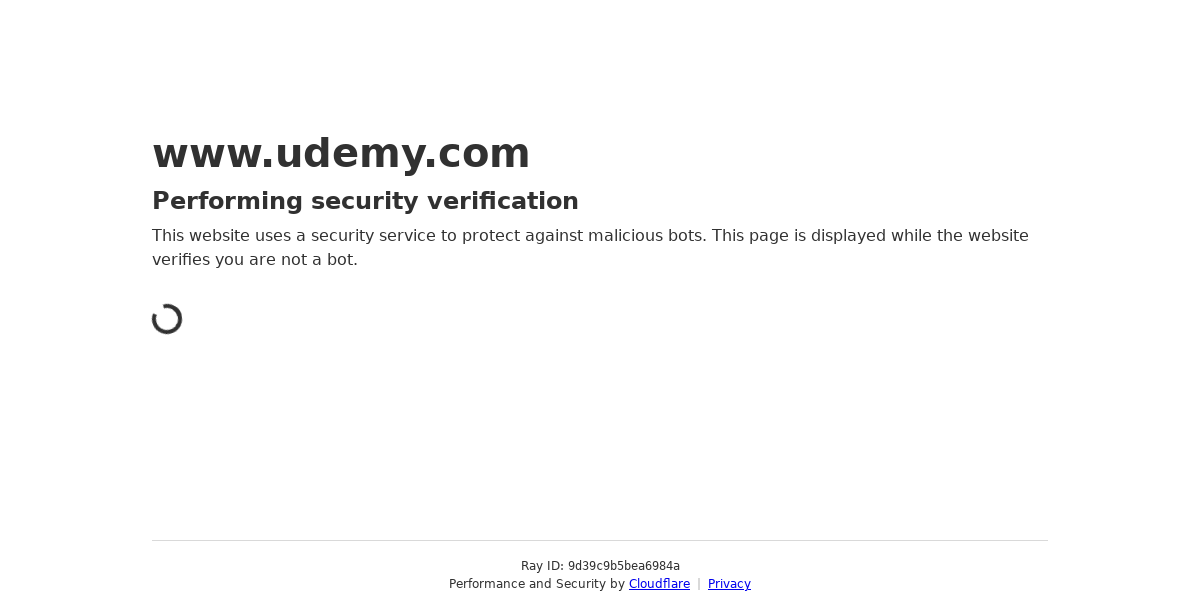

Closed new window
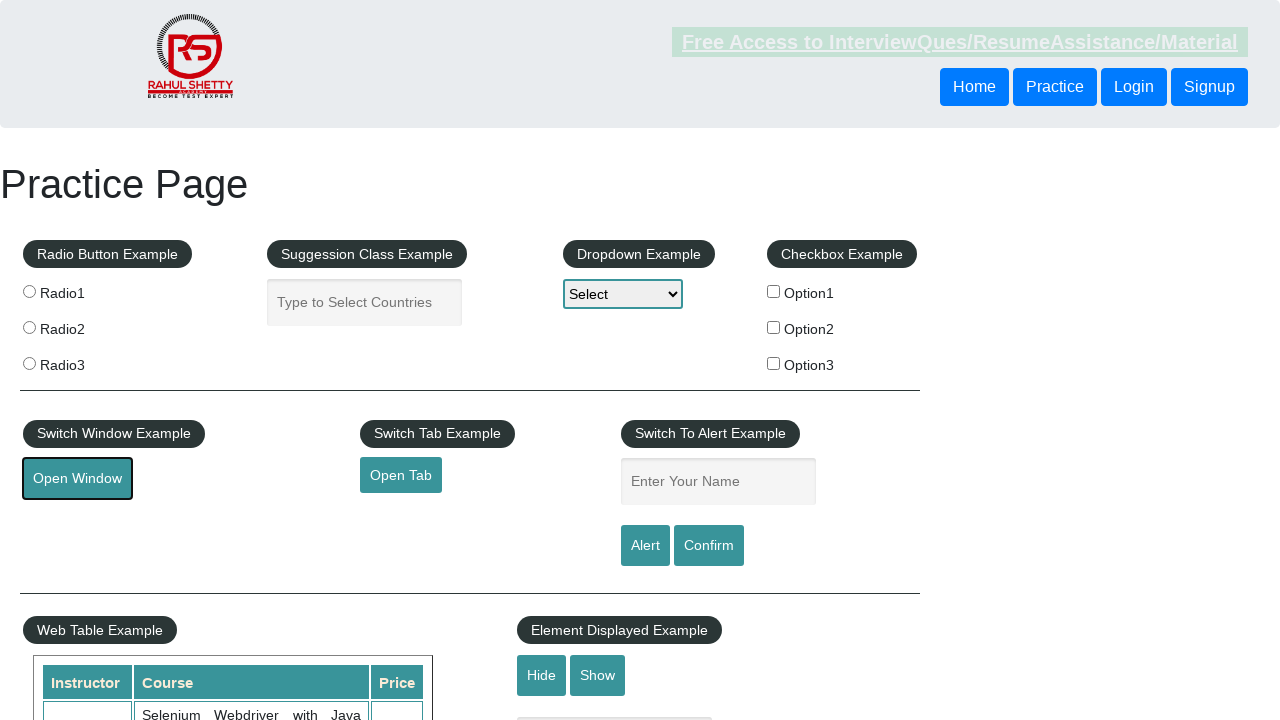

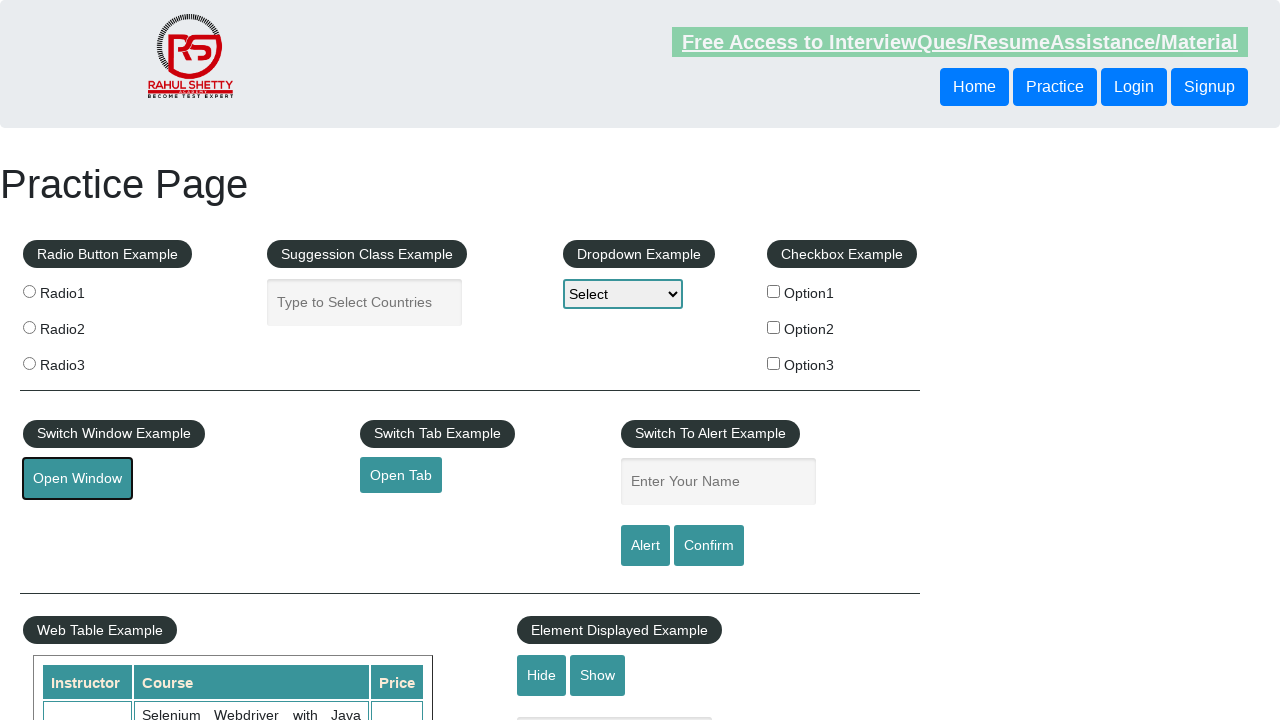